Tests JavaScript alert handling by filling a name field, triggering an alert popup, accepting it, then triggering a confirm dialog and accepting it as well

Starting URL: https://www.rahulshettyacademy.com/AutomationPractice/

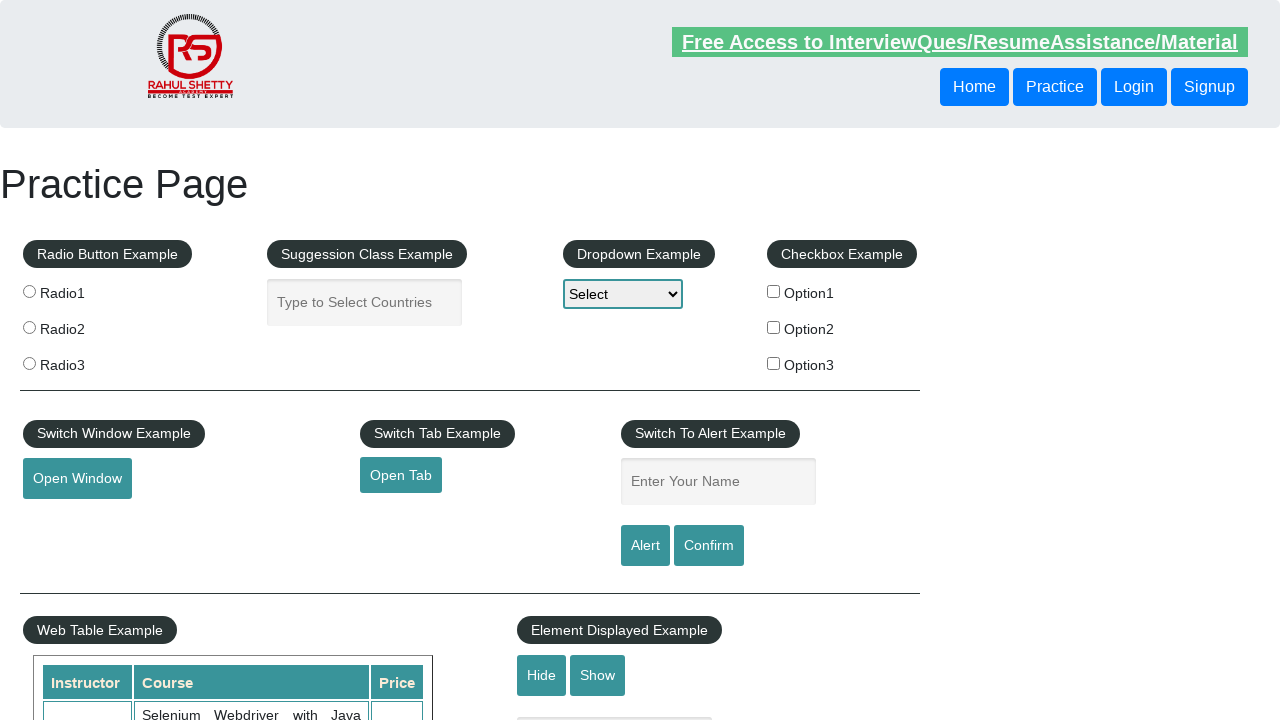

Filled name field with 'Rohit' on #name
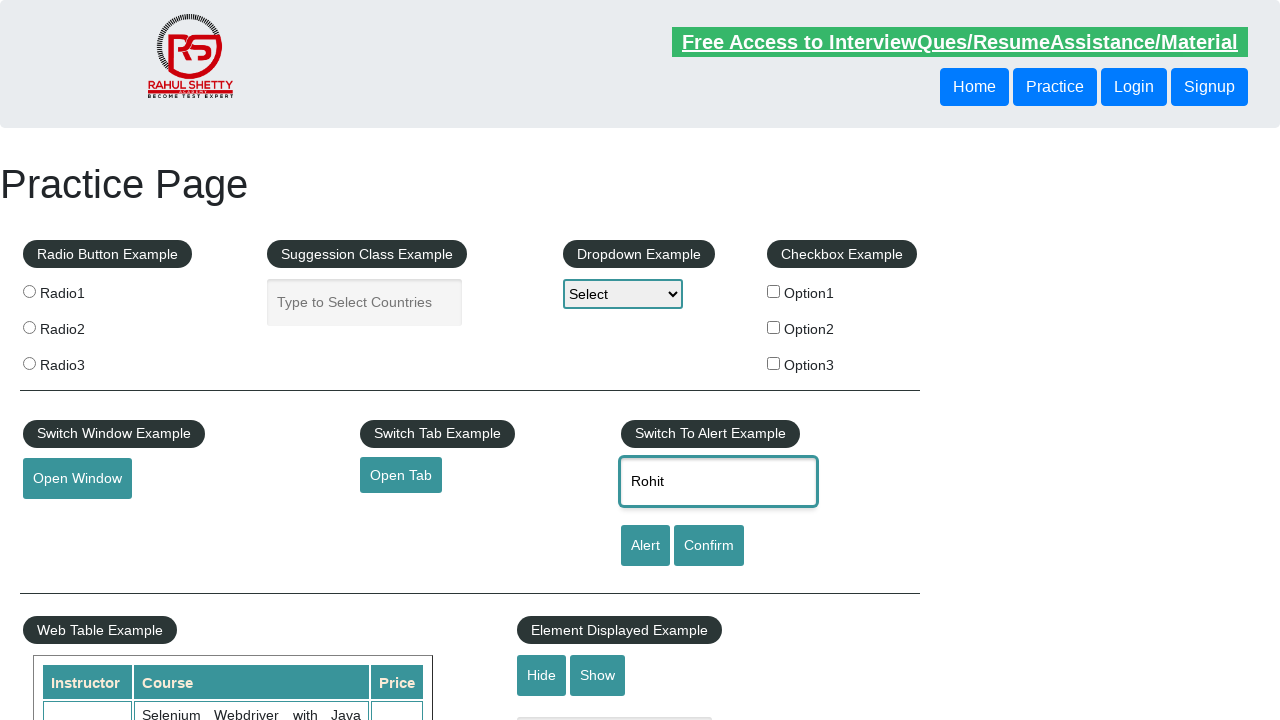

Clicked alert button to trigger JavaScript alert at (645, 546) on #alertbtn
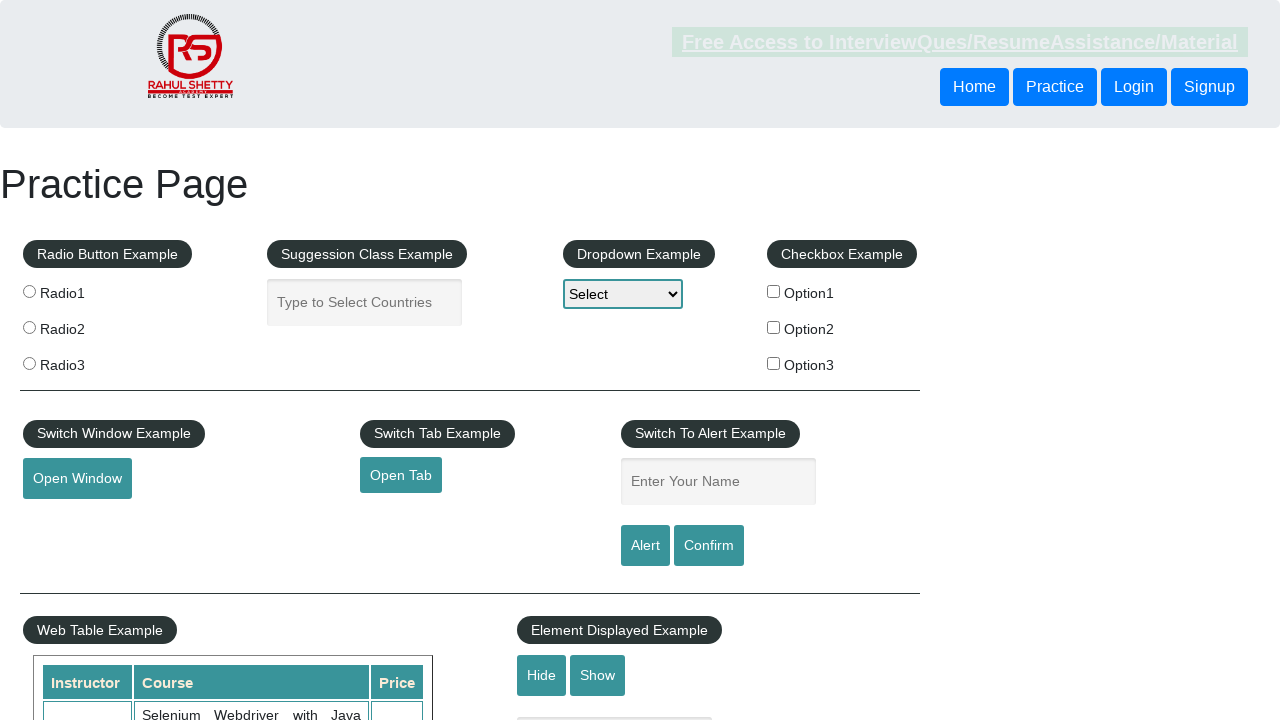

Set up dialog handler to accept alert
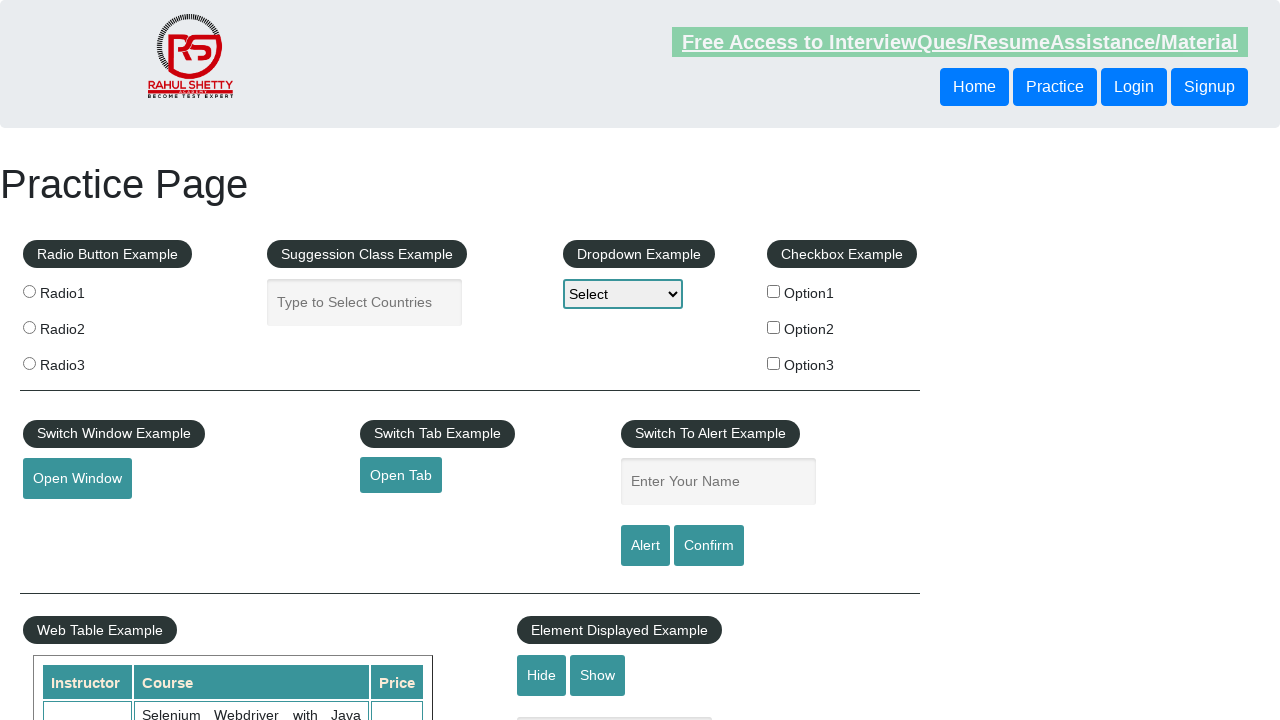

Waited for alert to be handled
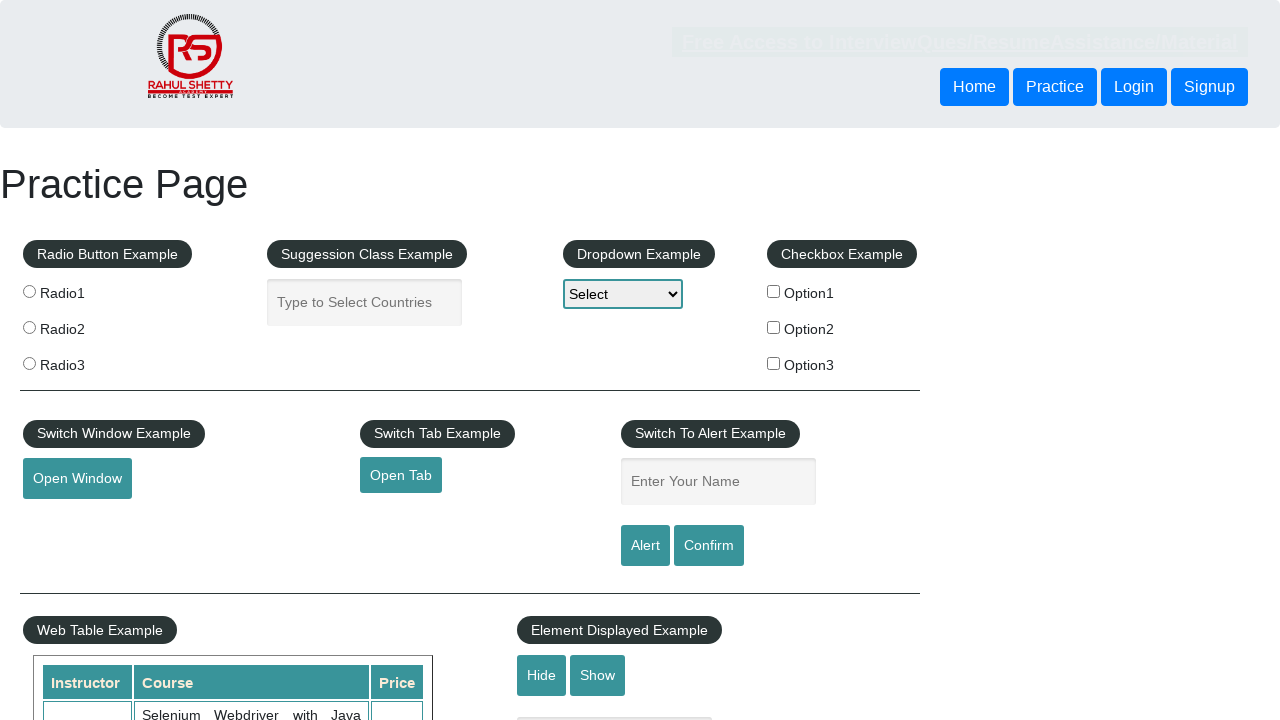

Filled name field again with 'Rohit' for confirm dialog test on #name
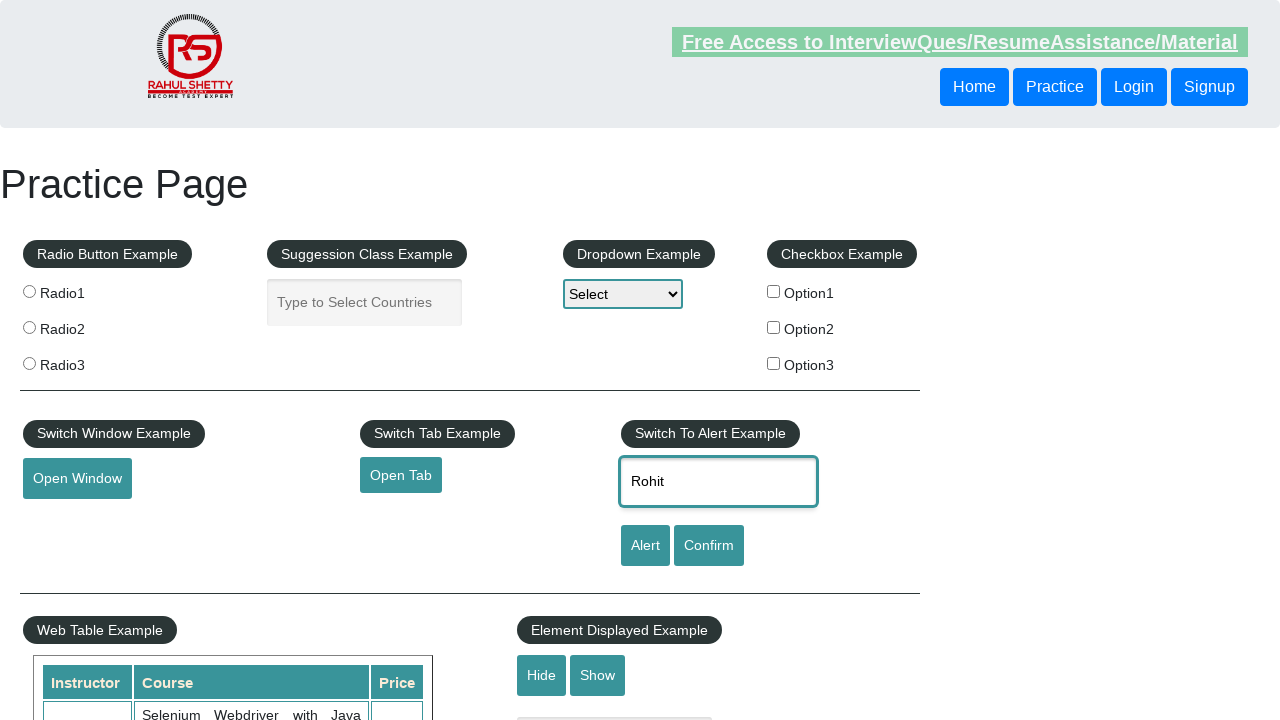

Set up dialog handler to accept confirm dialog
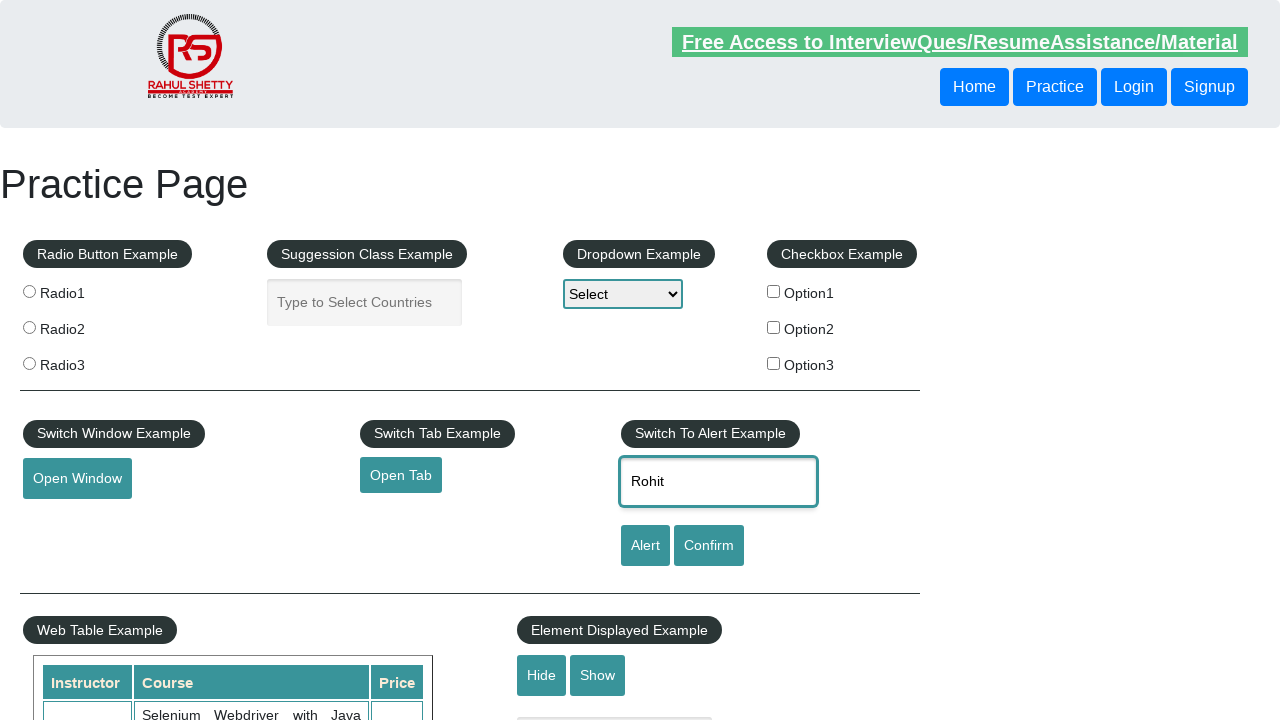

Clicked confirm button to trigger confirm dialog at (709, 546) on #confirmbtn
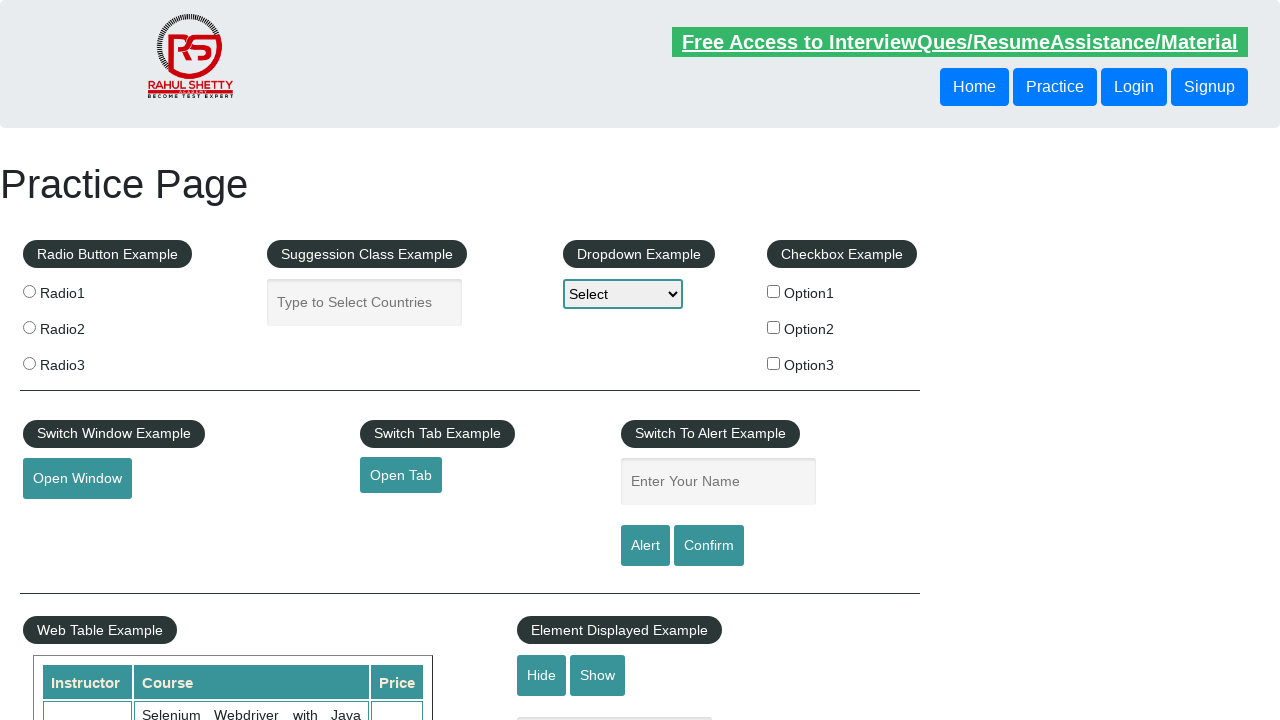

Waited for confirm dialog to be handled
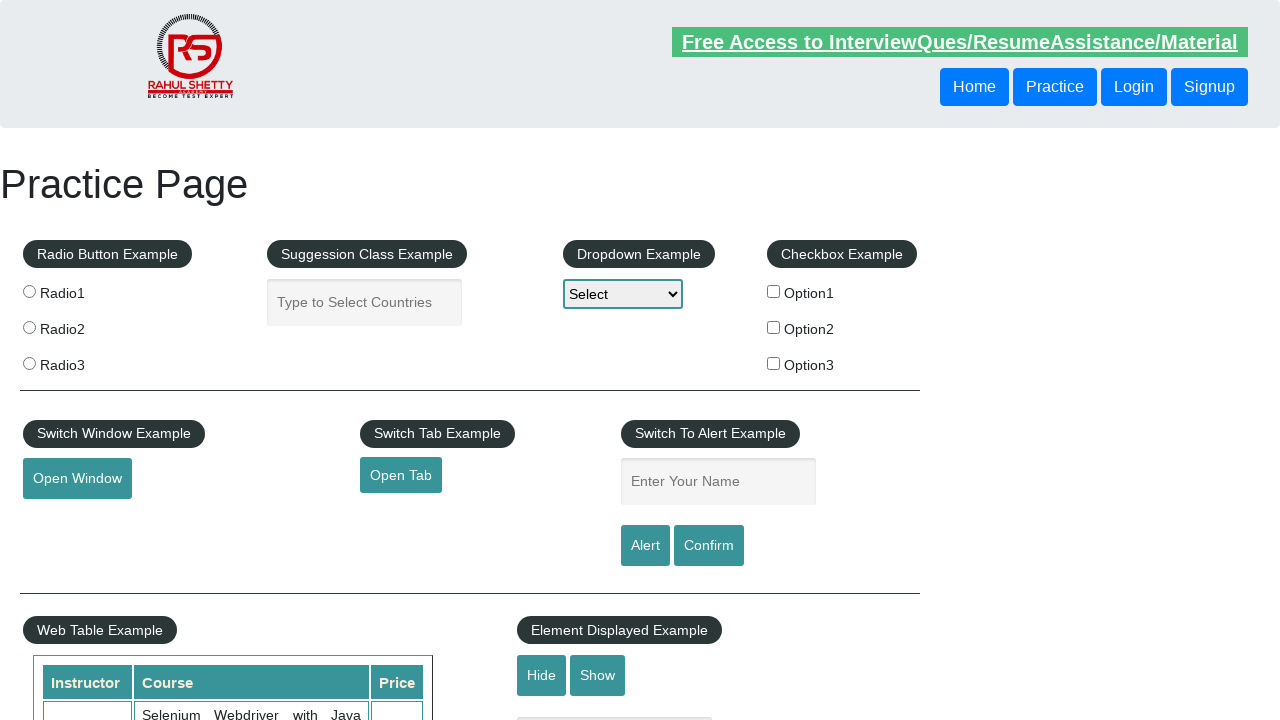

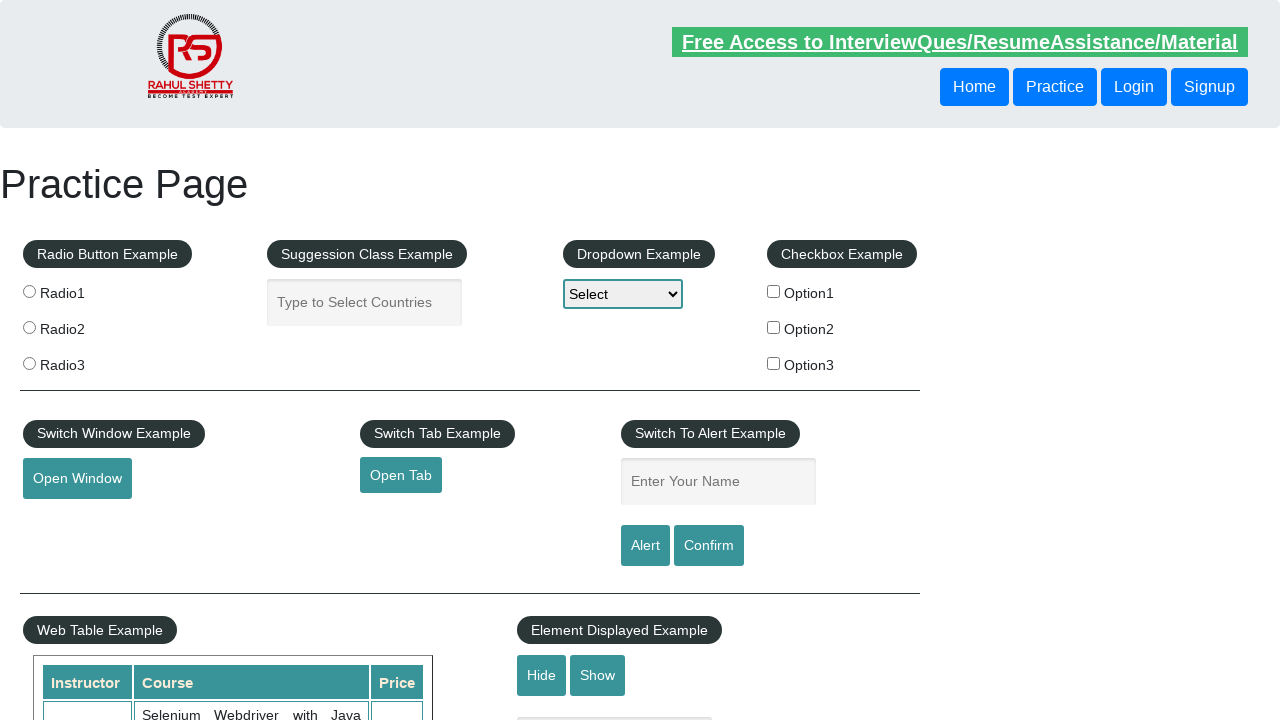